Tests marking all todo items as completed using the toggle-all checkbox.

Starting URL: https://demo.playwright.dev/todomvc

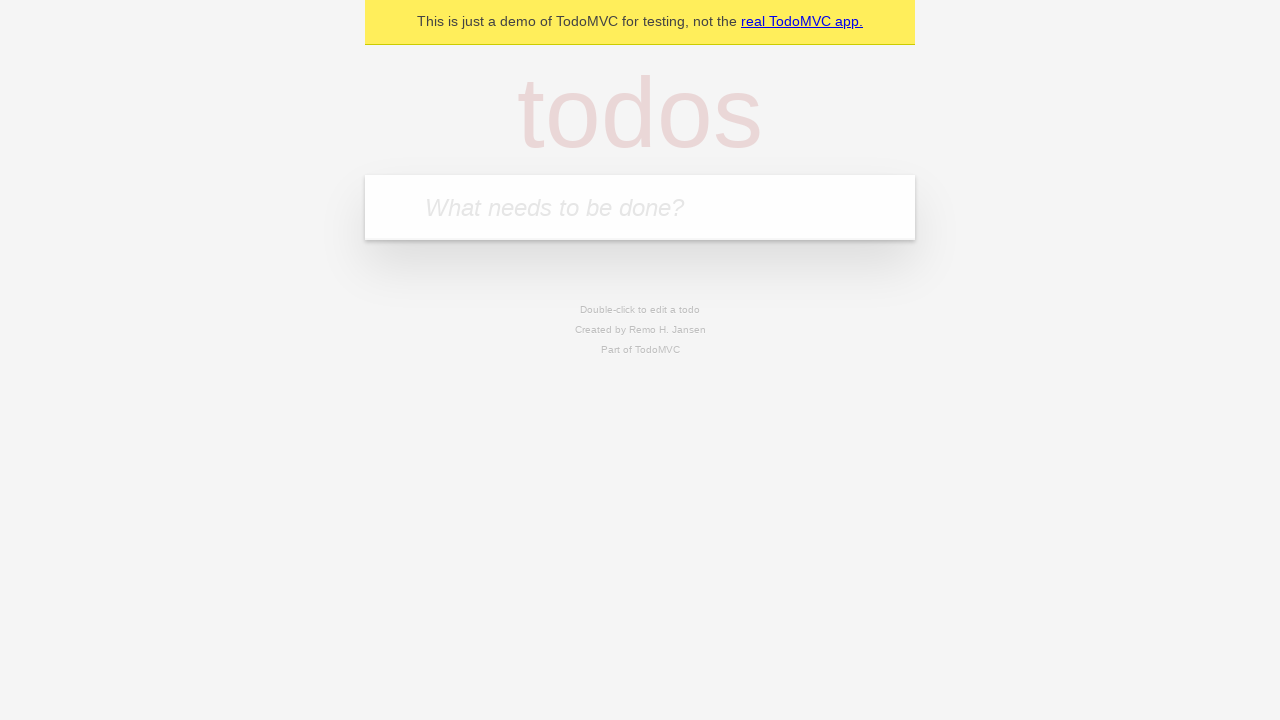

Filled new todo input with 'buy some cheese' on .new-todo
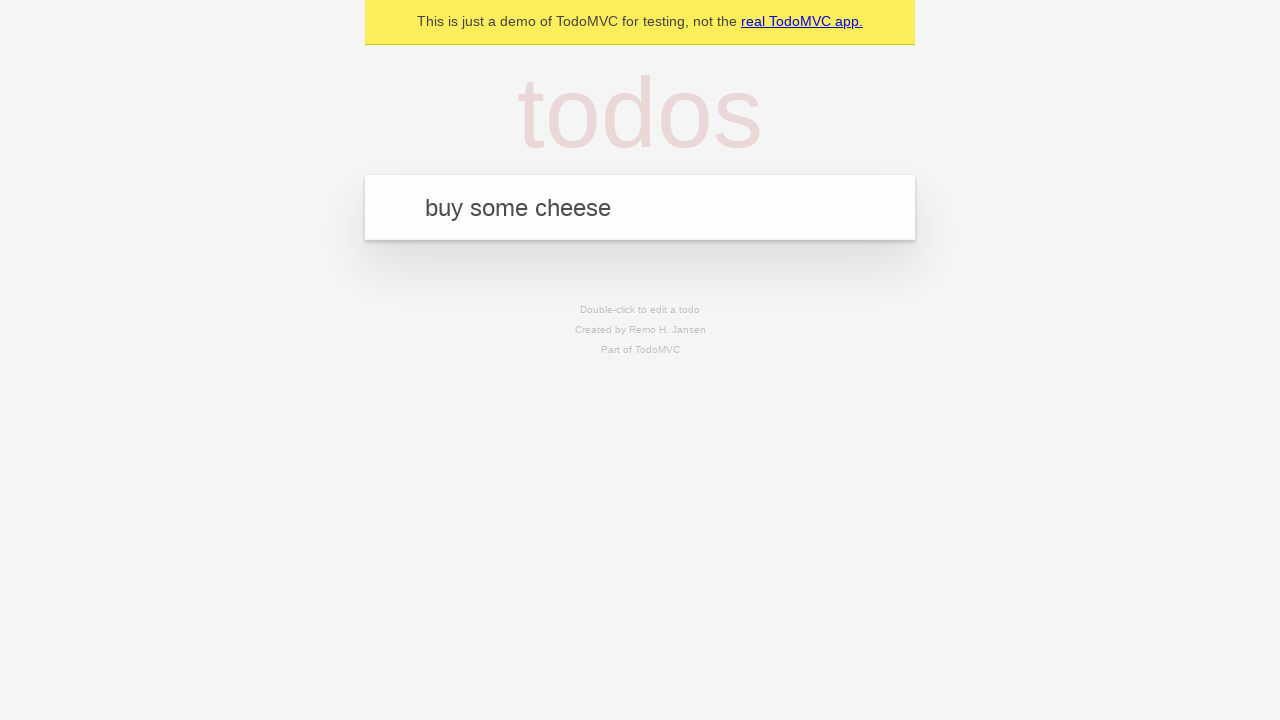

Pressed Enter to create first todo item on .new-todo
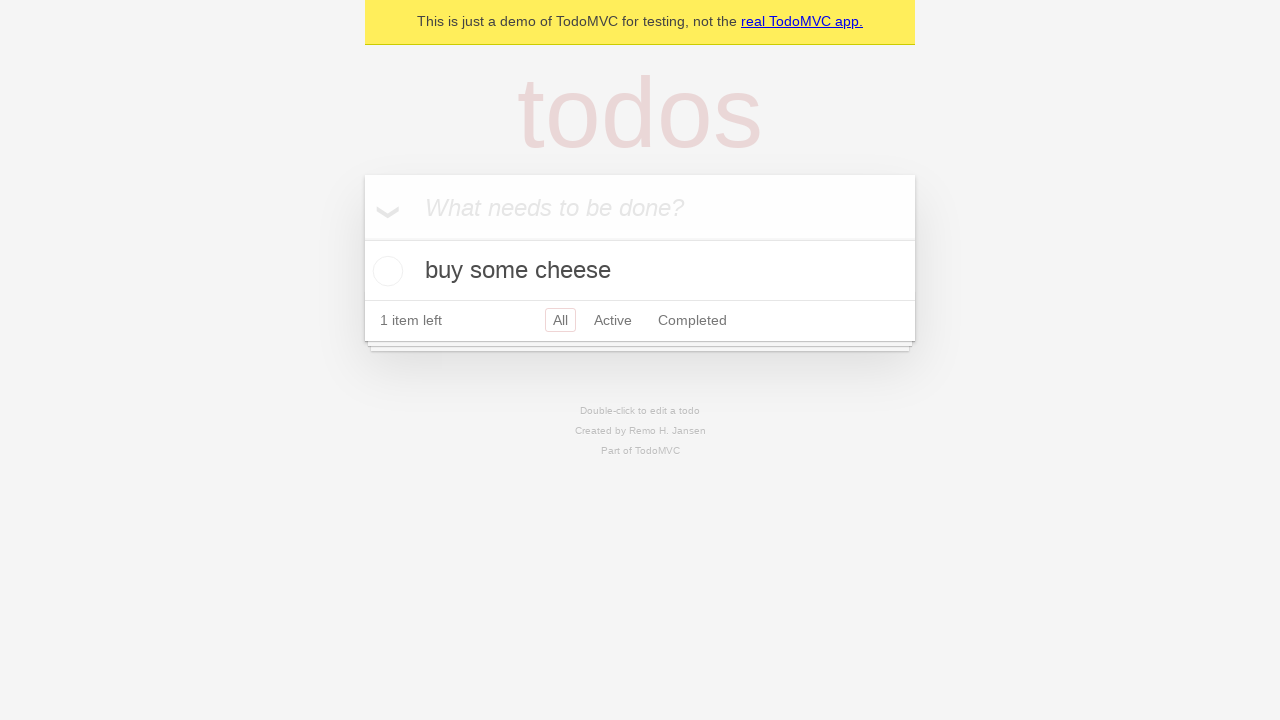

Filled new todo input with 'feed the cat' on .new-todo
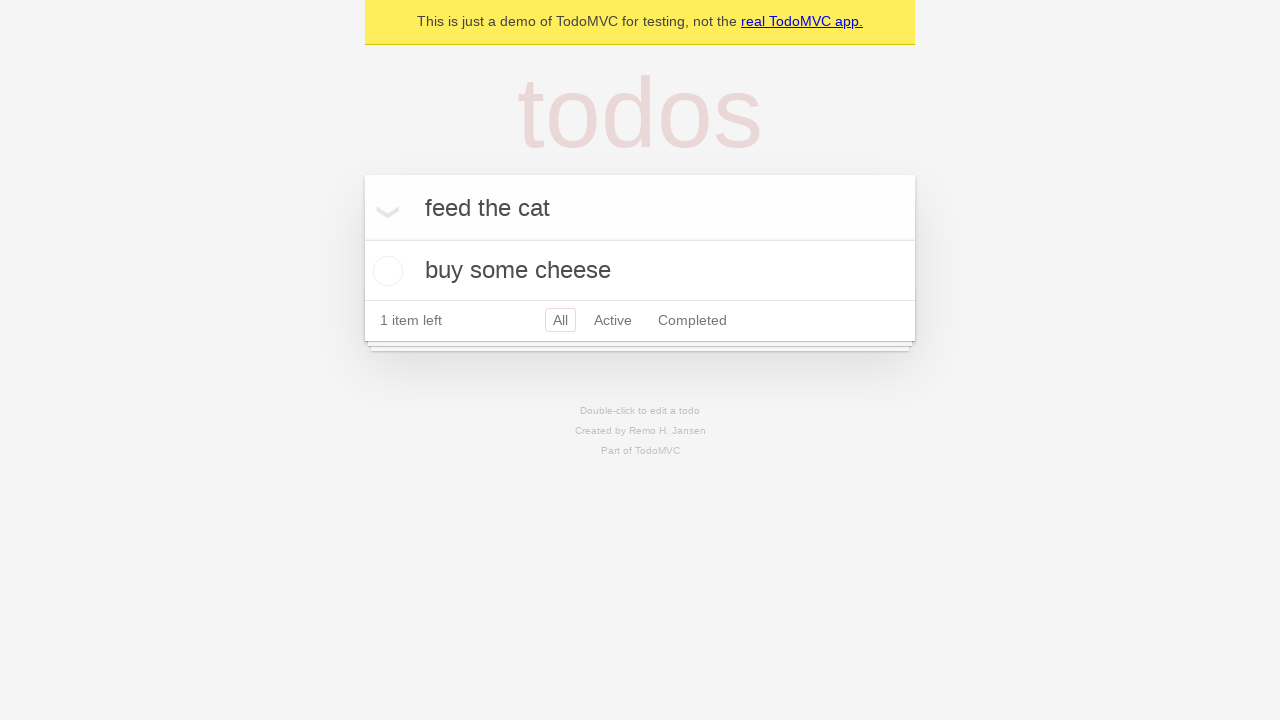

Pressed Enter to create second todo item on .new-todo
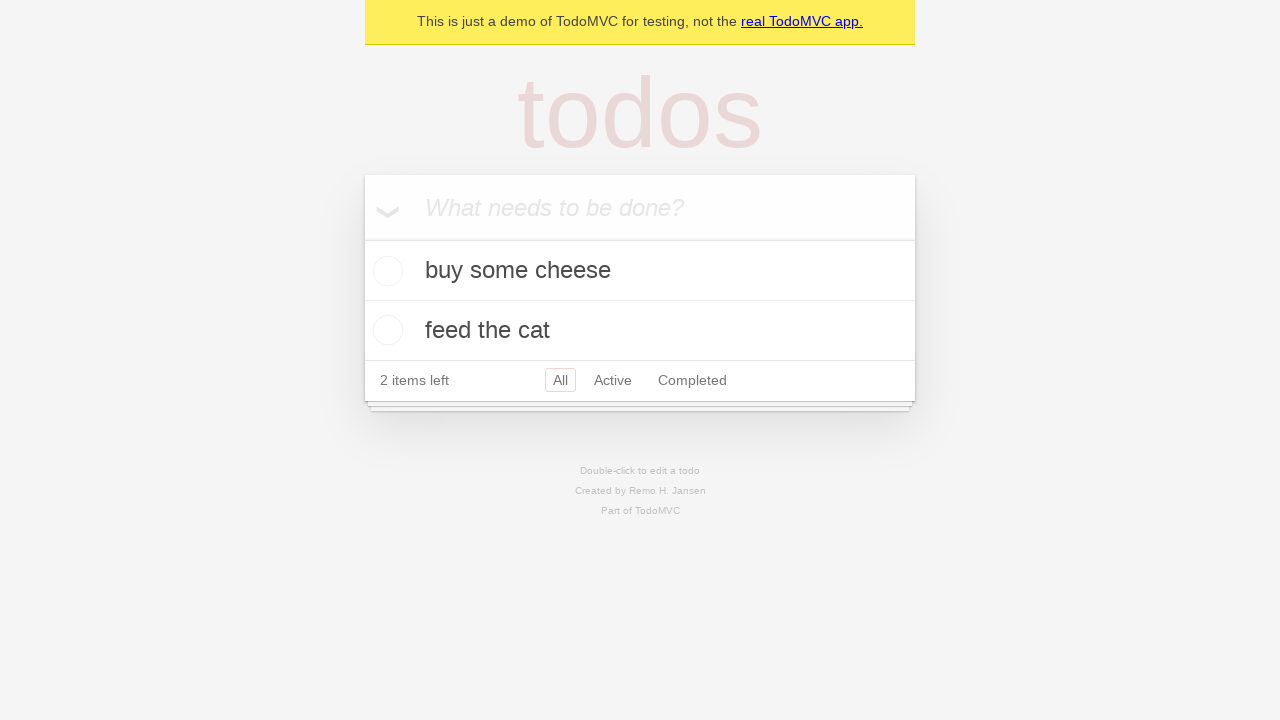

Filled new todo input with 'book a doctors appointment' on .new-todo
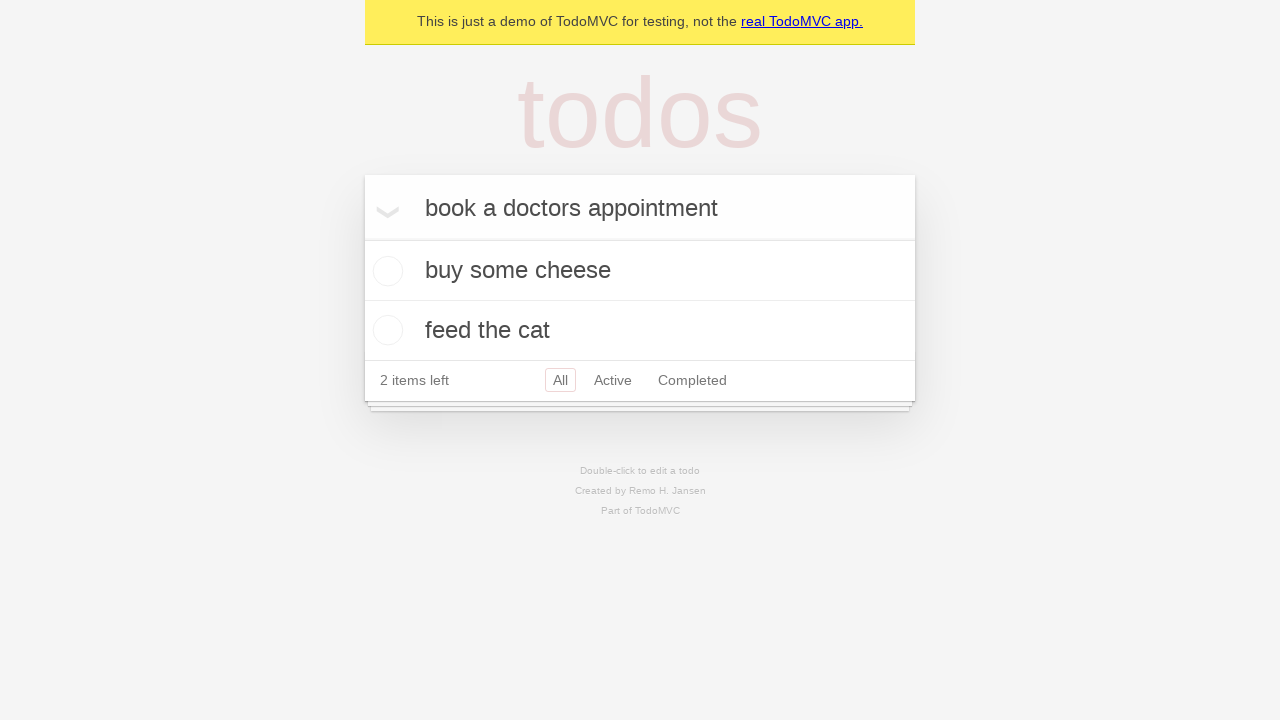

Pressed Enter to create third todo item on .new-todo
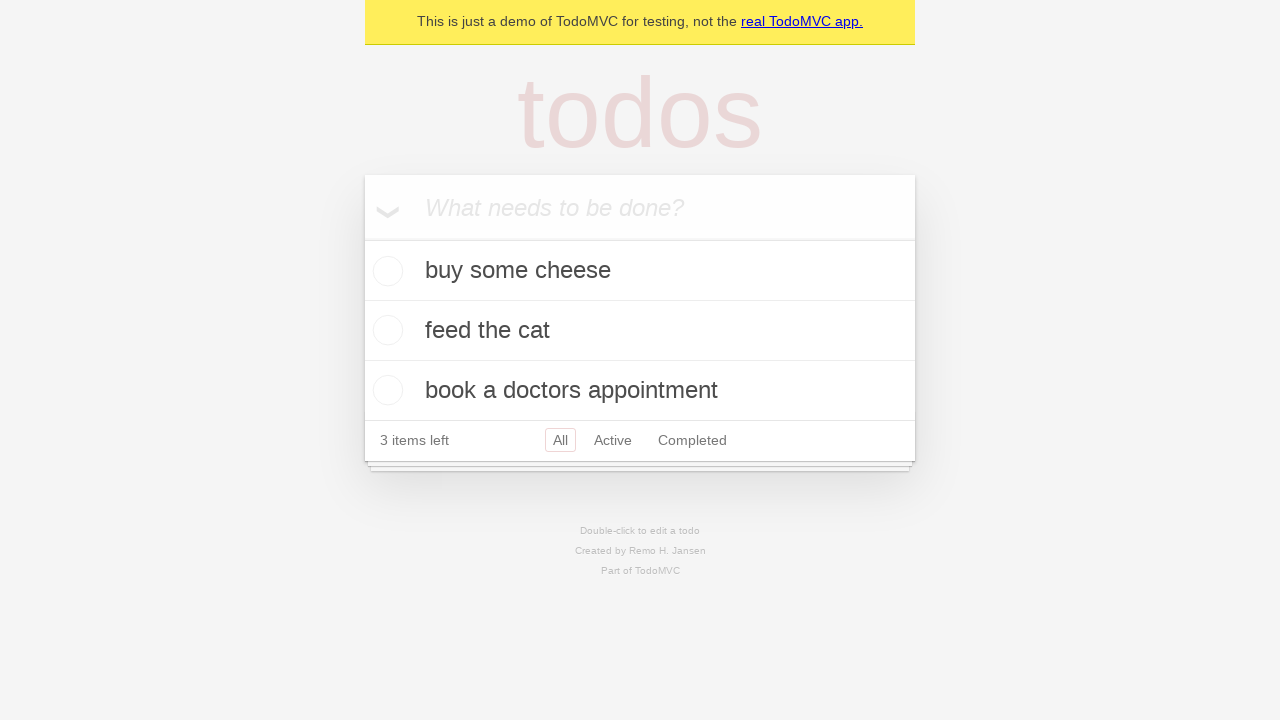

Clicked toggle-all checkbox to mark all items as completed at (362, 238) on .toggle-all
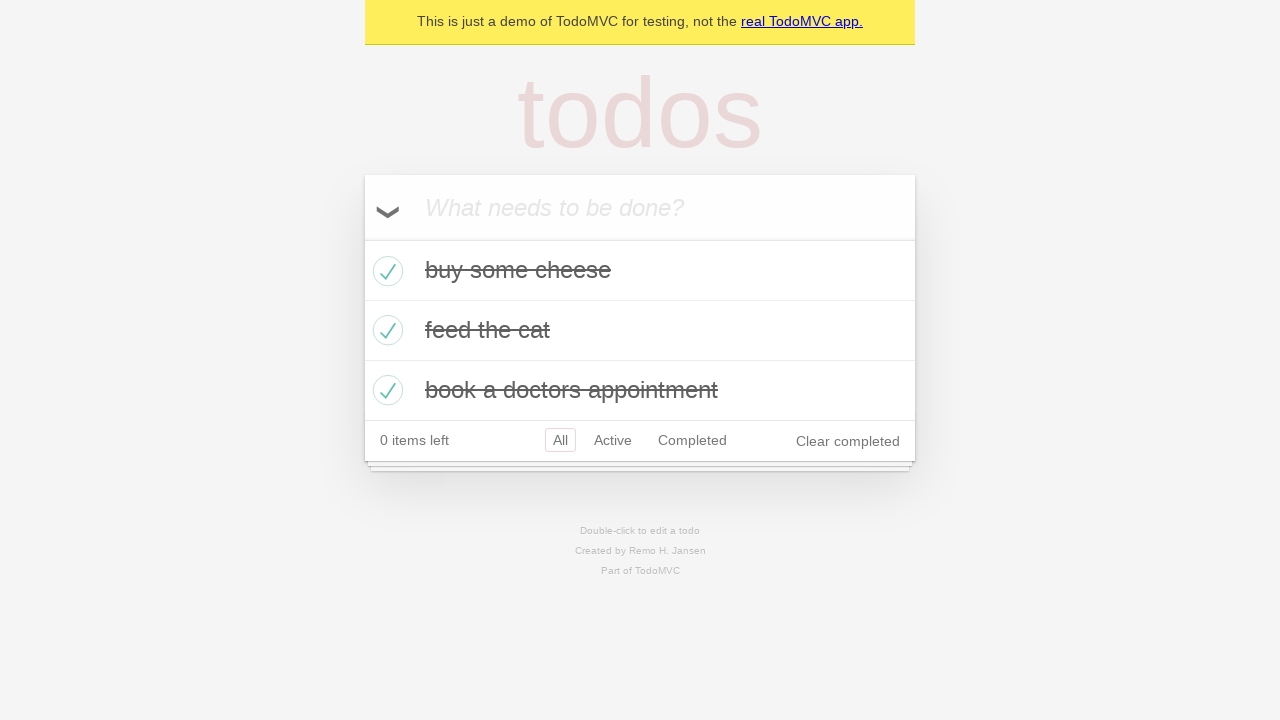

Verified all todo items are marked with completed class
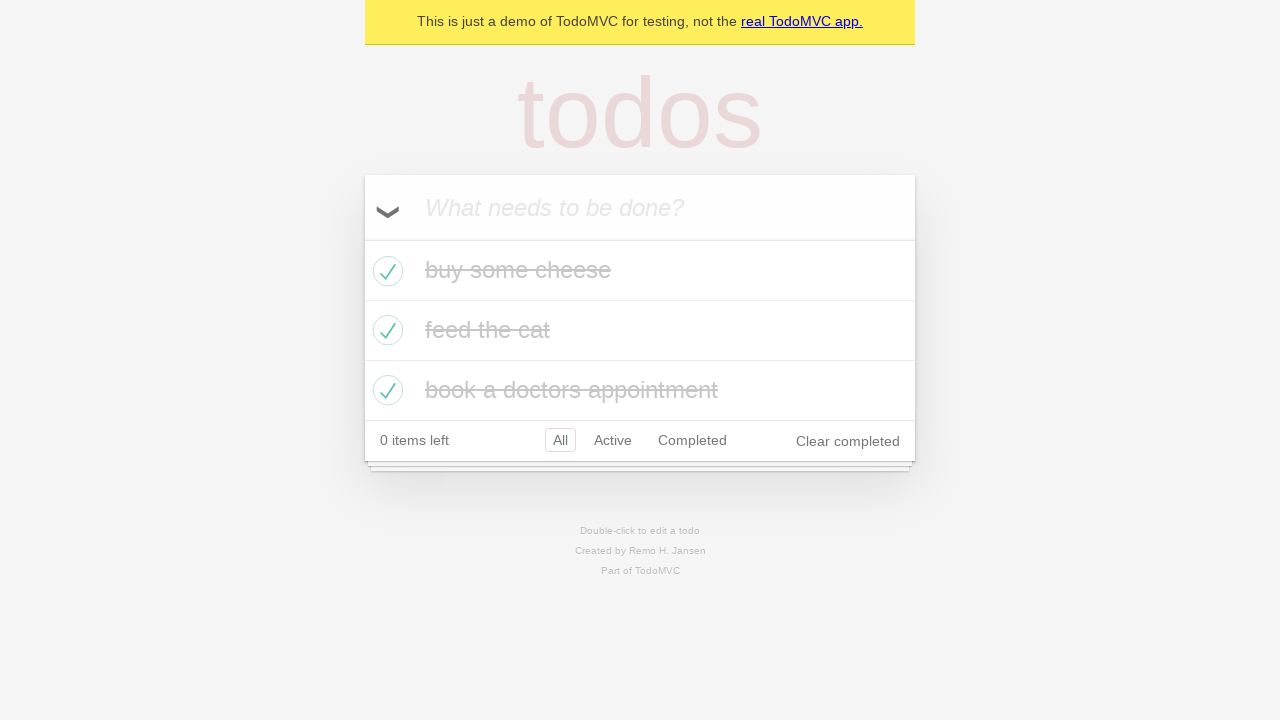

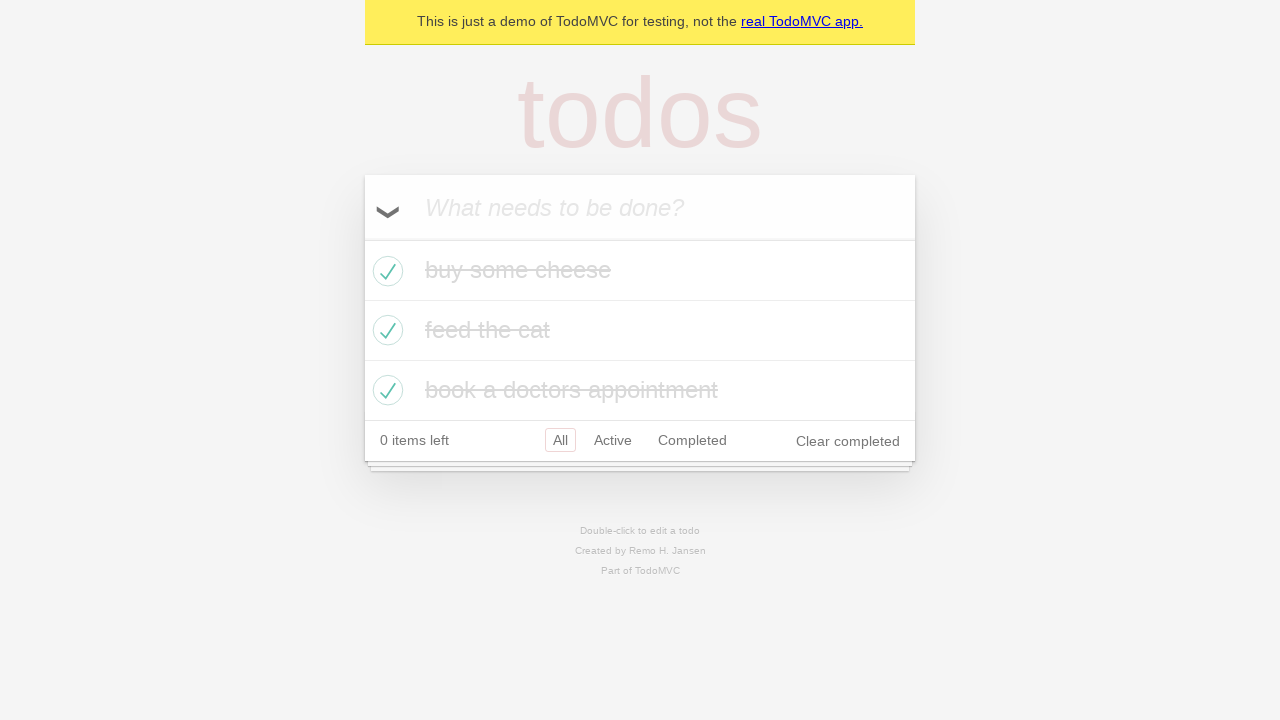